Tests the MarketPulse economic calendar by applying country filters (Kuwait), unchecking holidays, selecting a date range using the calendar picker, and opening the download menu to verify export options are available.

Starting URL: https://www.marketpulse.com/tools/economic-calendar/

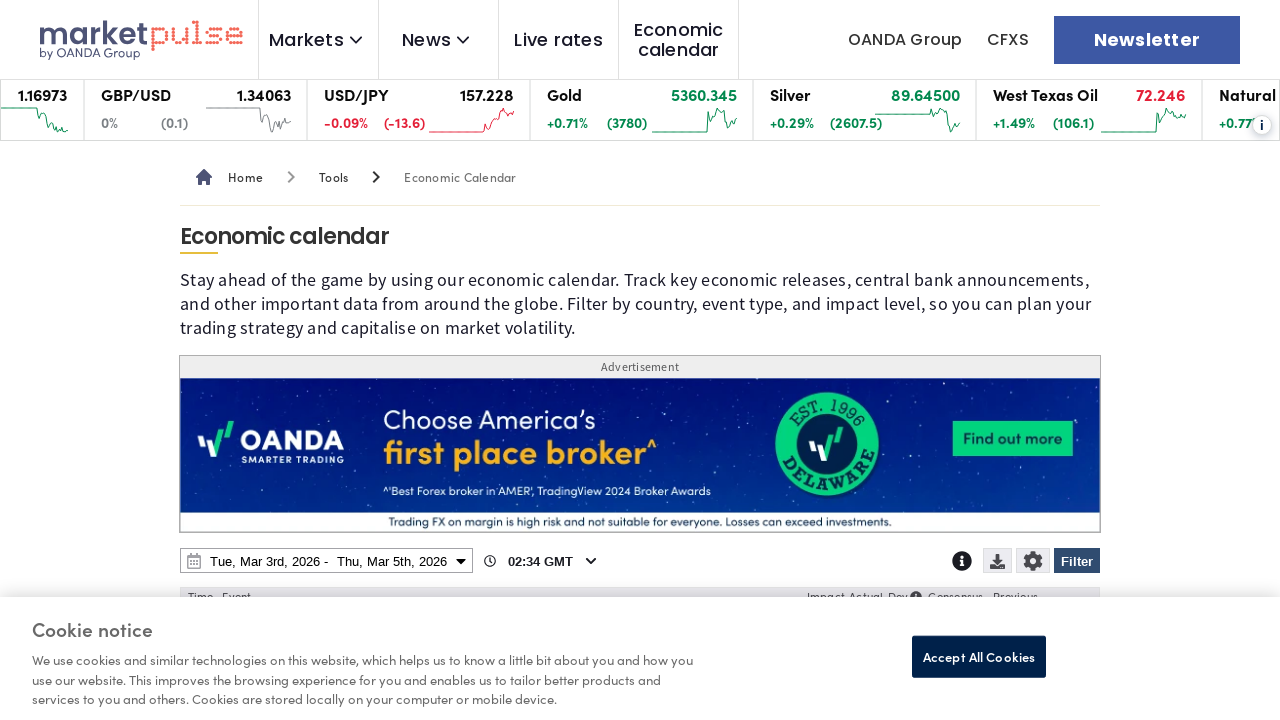

Waited for page to load (domcontentloaded)
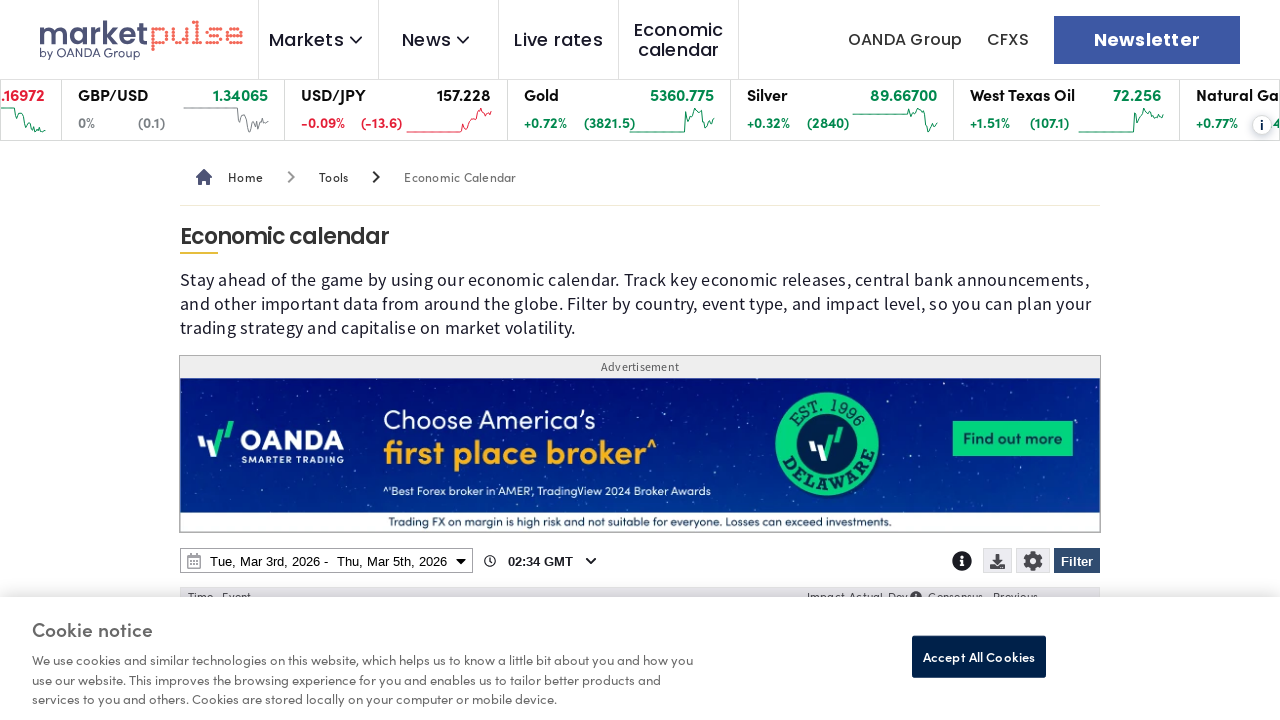

Clicked Filter button to open filter panel at (1077, 561) on internal:role=button[name="Filter"i]
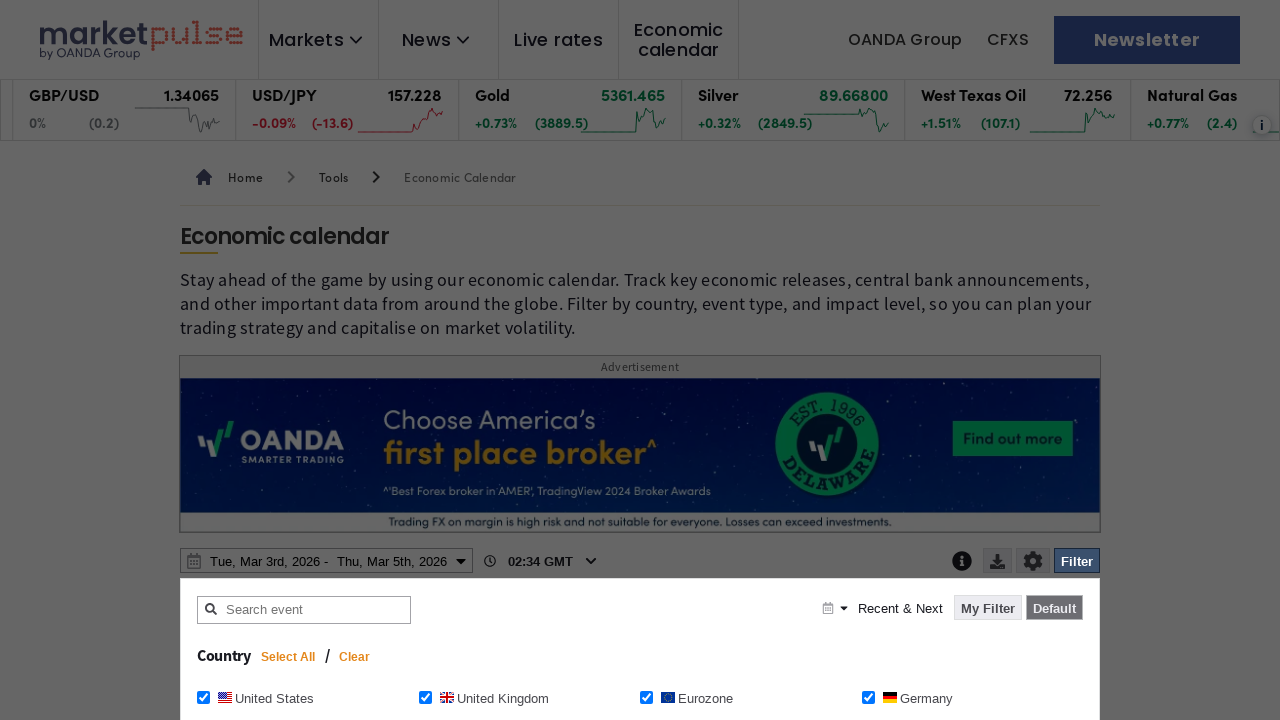

Waited for Clear button to appear
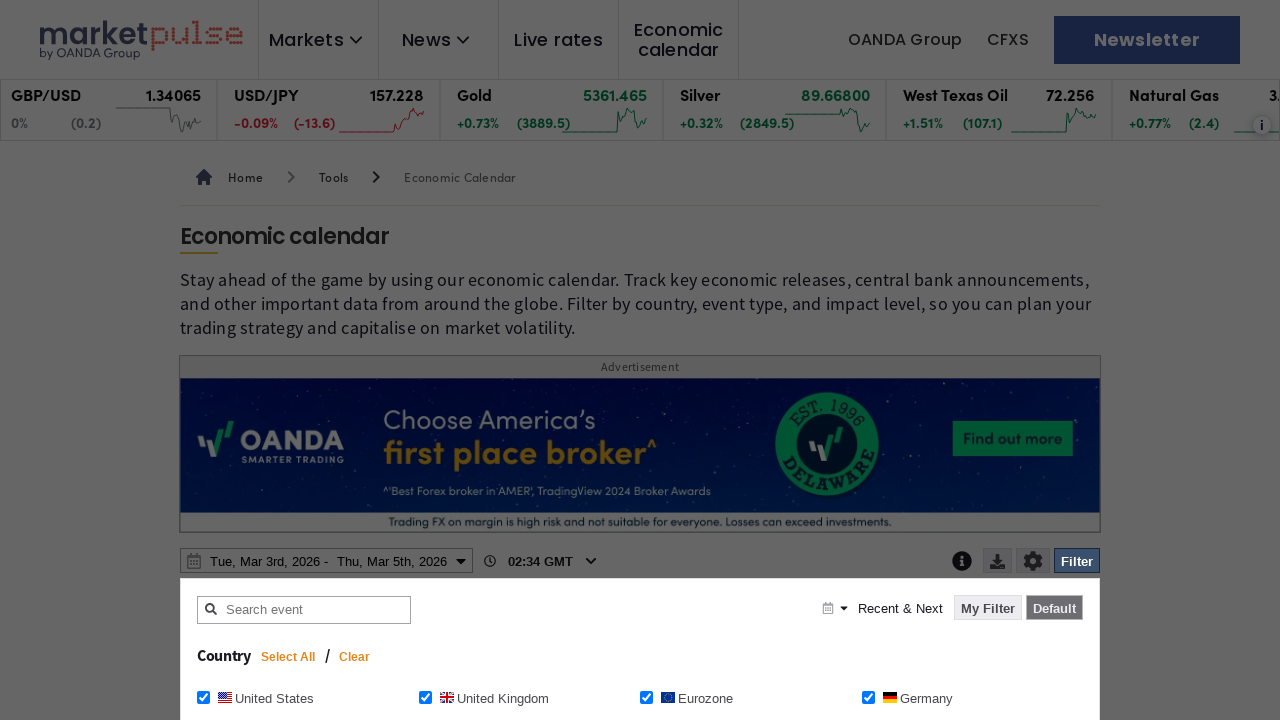

Clicked Clear button to clear existing filters at (355, 657) on internal:role=button[name="Clear"i]
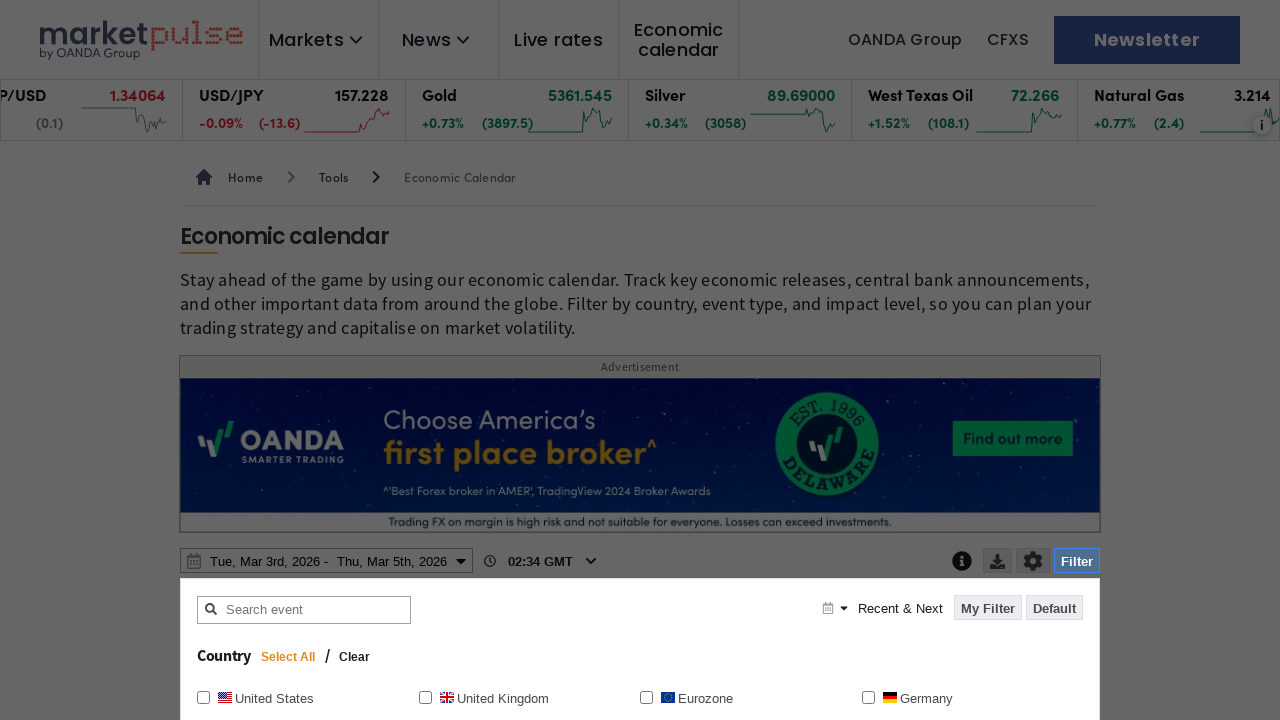

Waited 1200ms for filters to clear
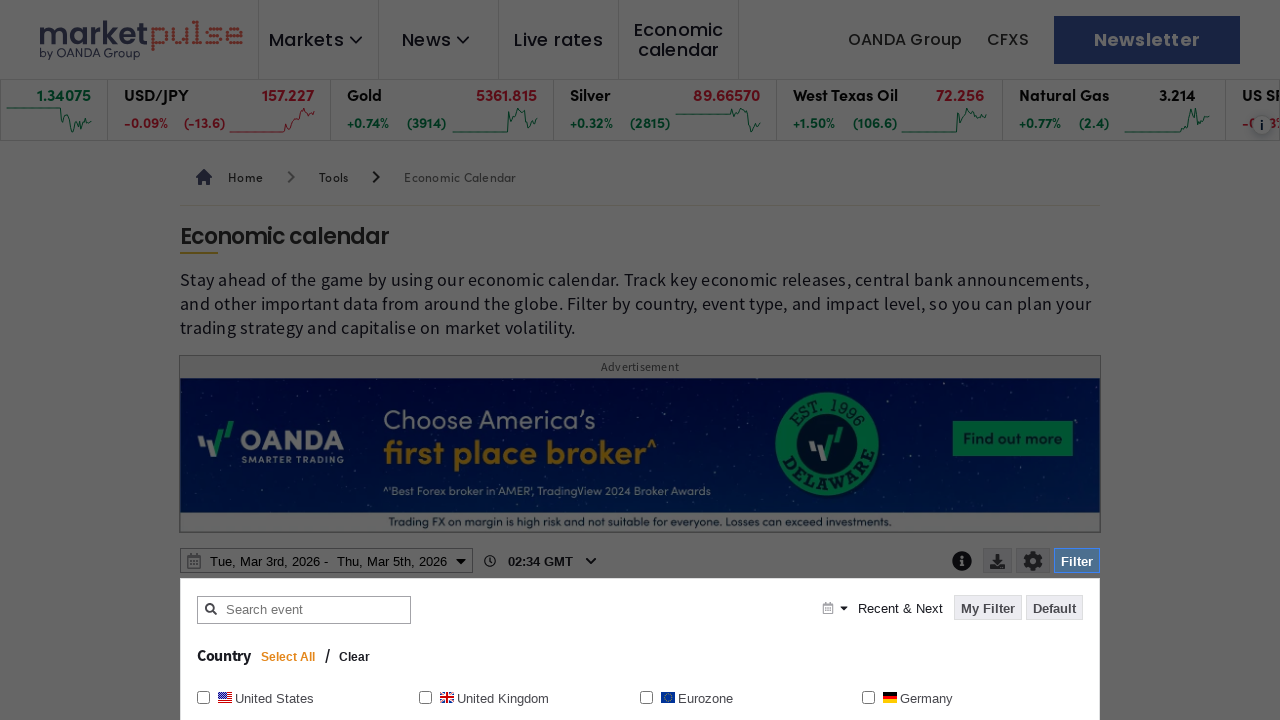

Checked Kuwait country filter checkbox at (204, 360) on internal:role=checkbox[name="Kuwait Kuwait"i]
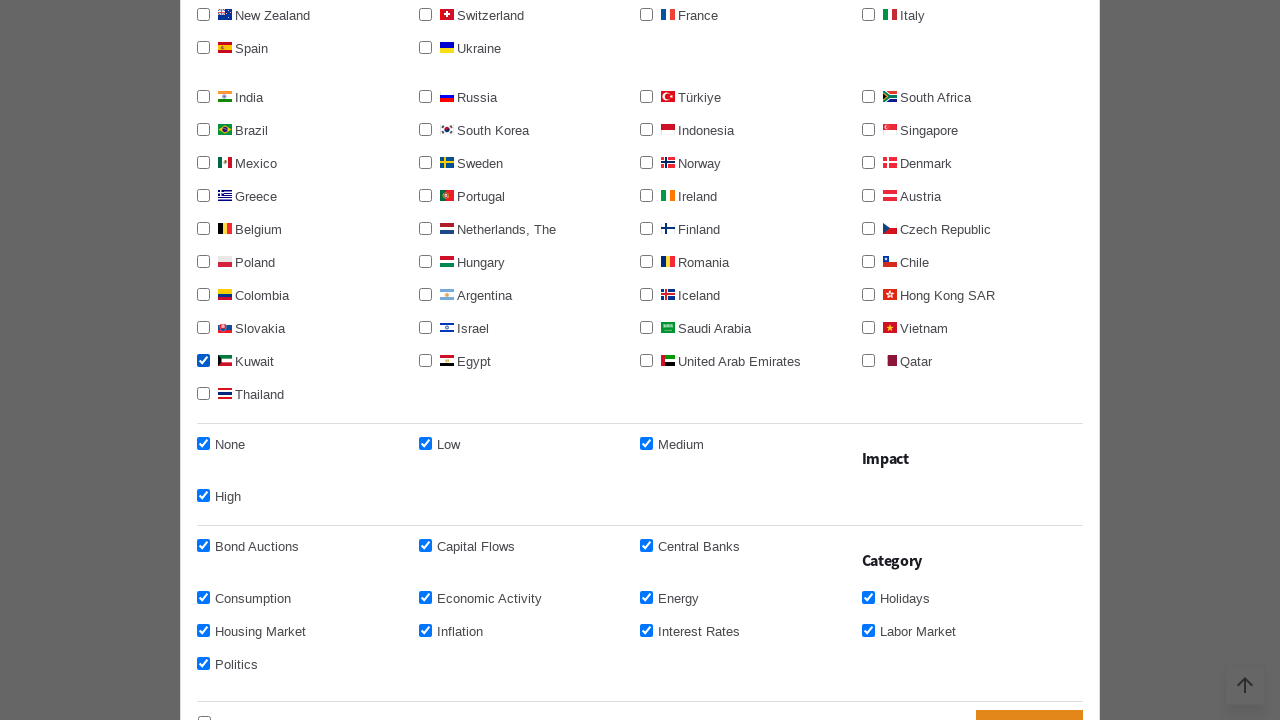

Waited 1200ms for Kuwait filter to apply
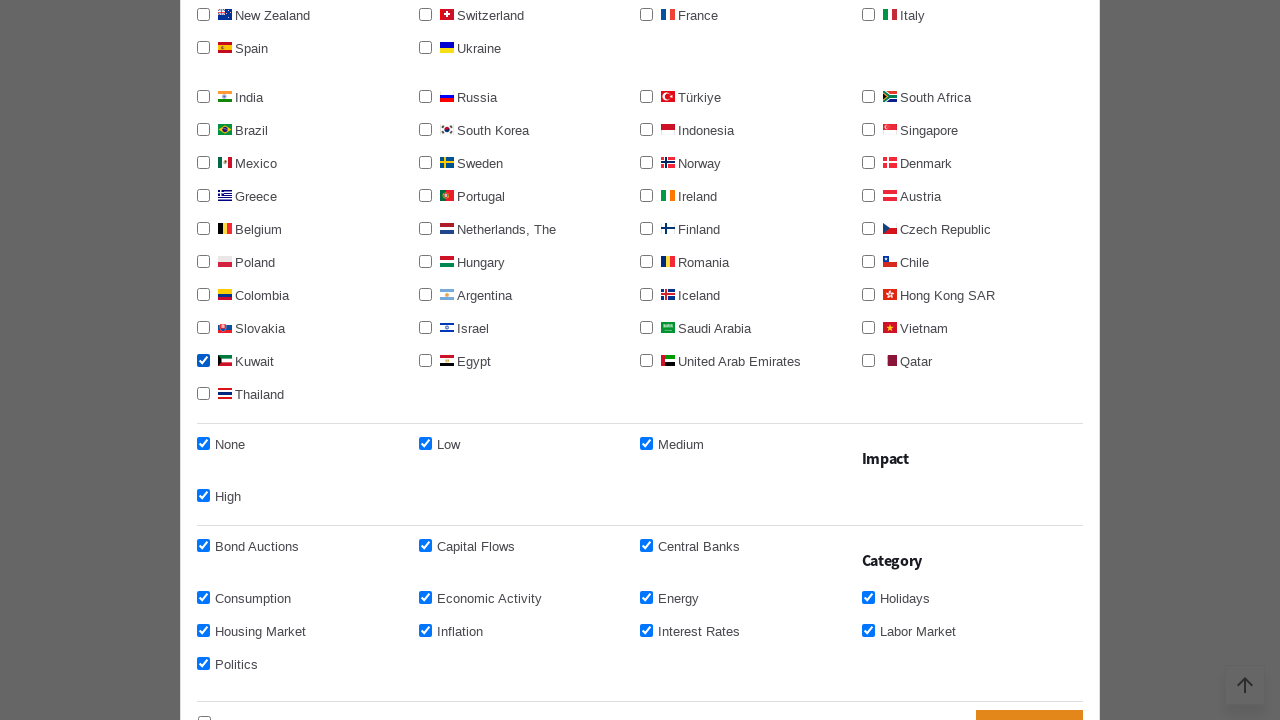

Unchecked Holidays checkbox at (868, 597) on internal:role=checkbox[name="Holidays"i]
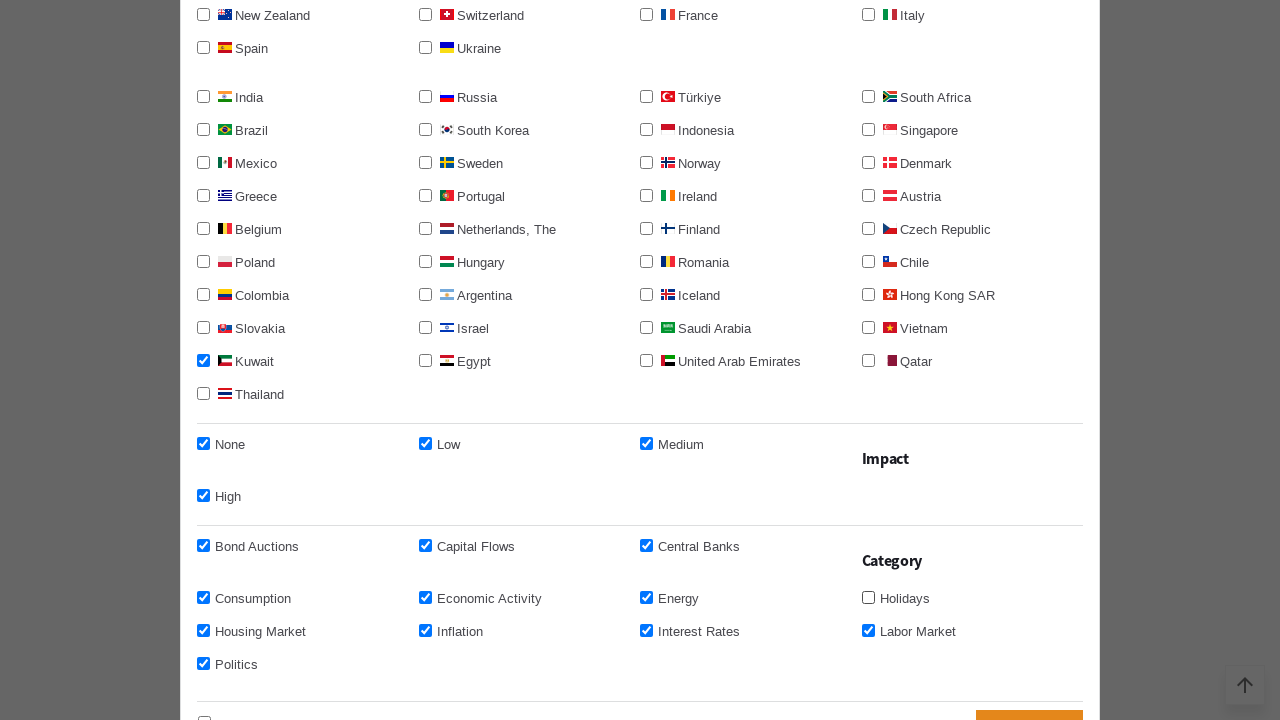

Waited 1200ms after holidays checkbox adjustment
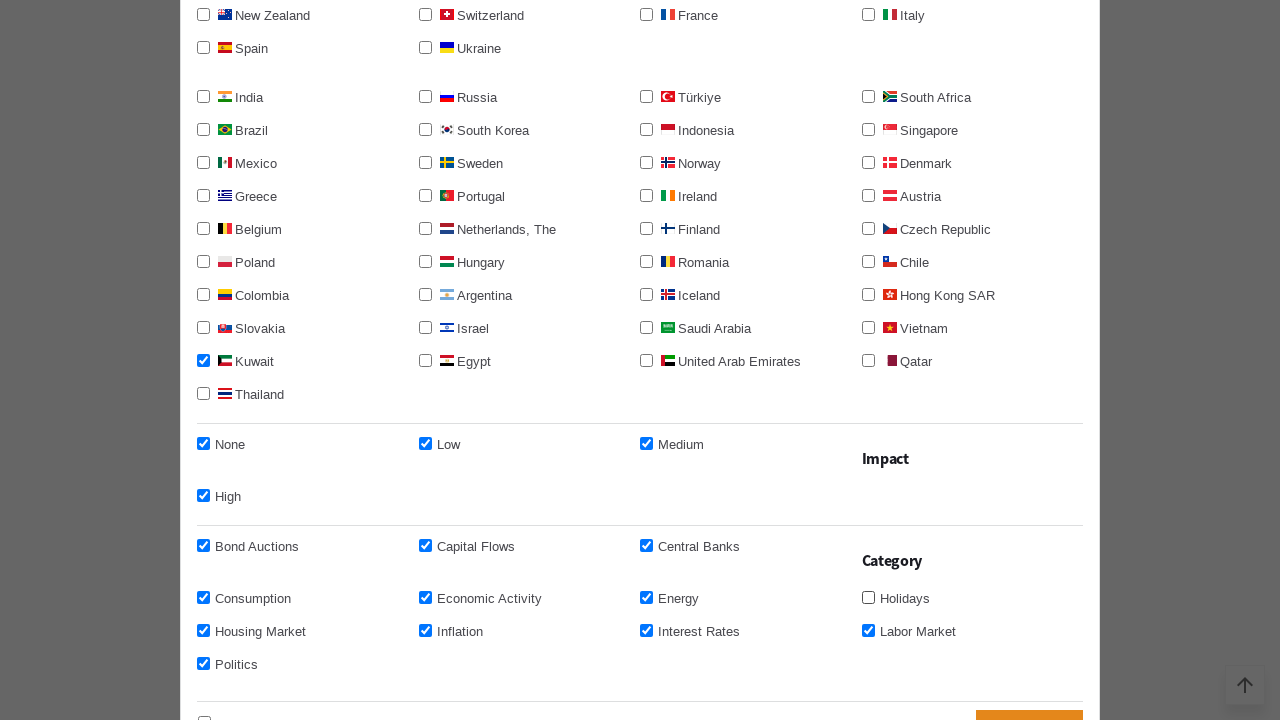

Clicked Apply filter button to apply country and holidays filters at (1030, 701) on internal:role=button[name="Apply filter"i]
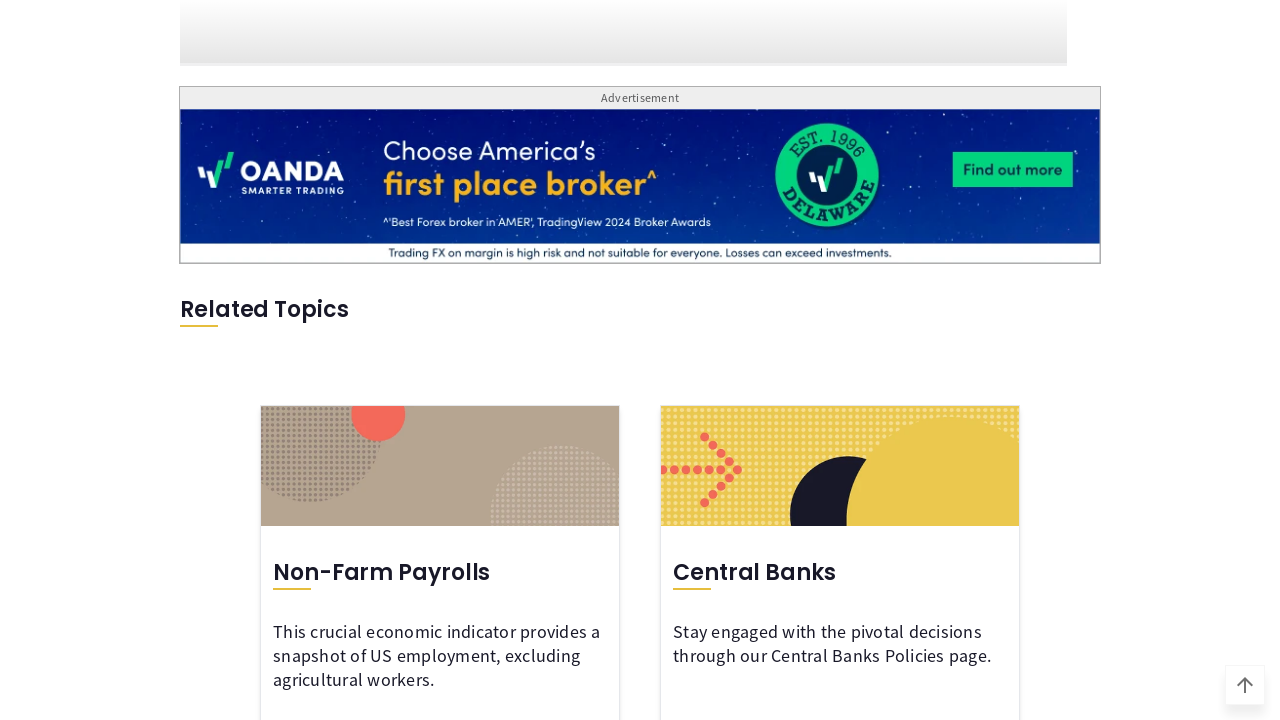

Waited 1200ms for filters to be applied
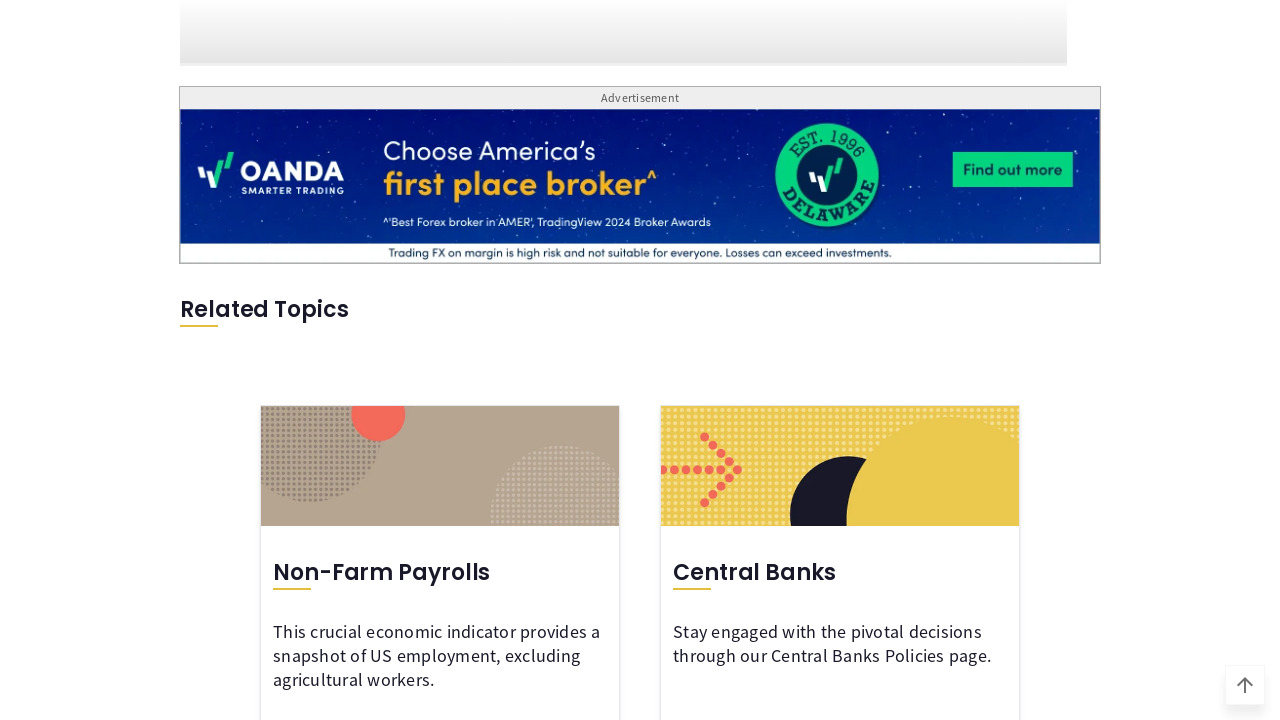

Clicked date range picker button to open calendar at (326, 361) on internal:role=button[name=/^.* - .*$/]
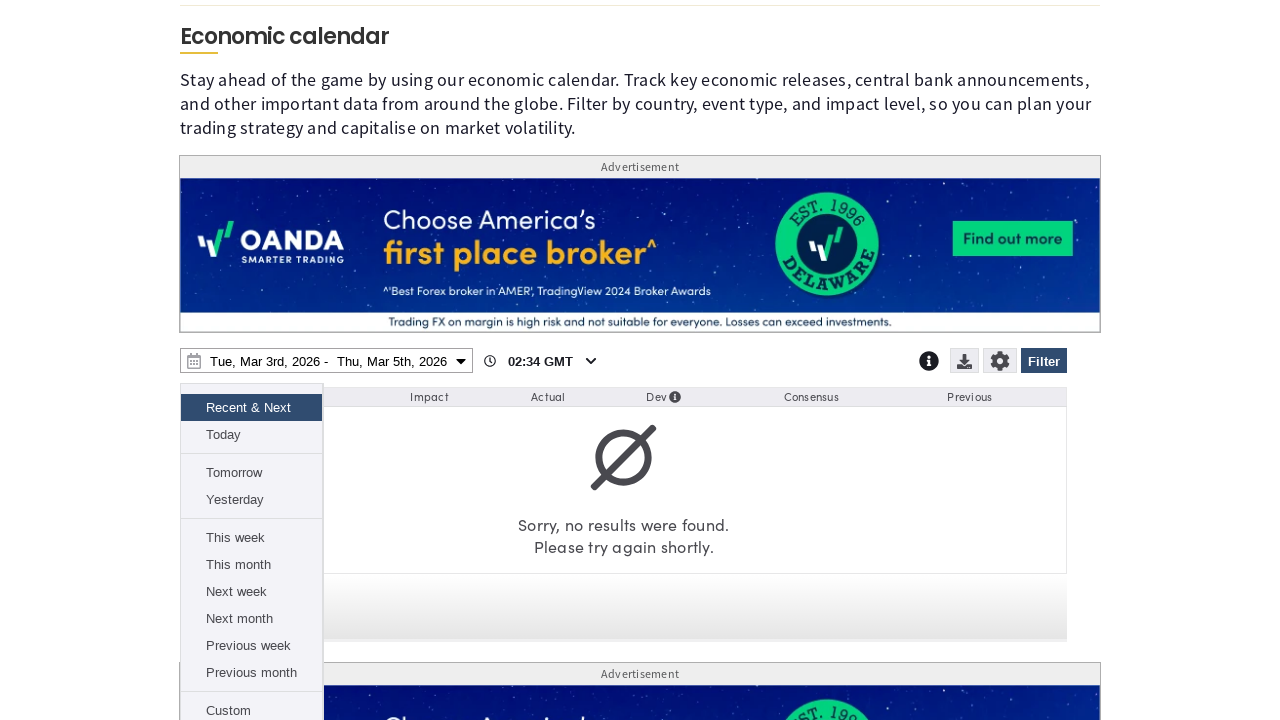

Waited 1200ms for date range picker to open
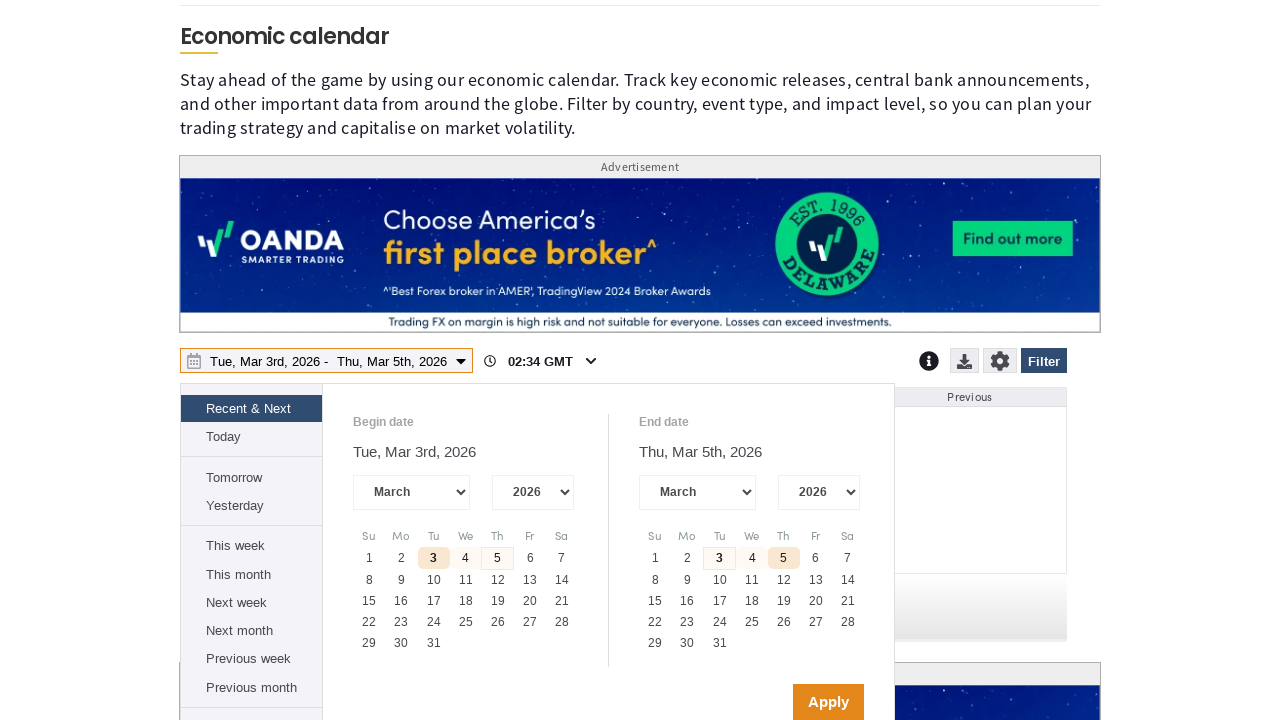

Waited for year dropdown to be attached
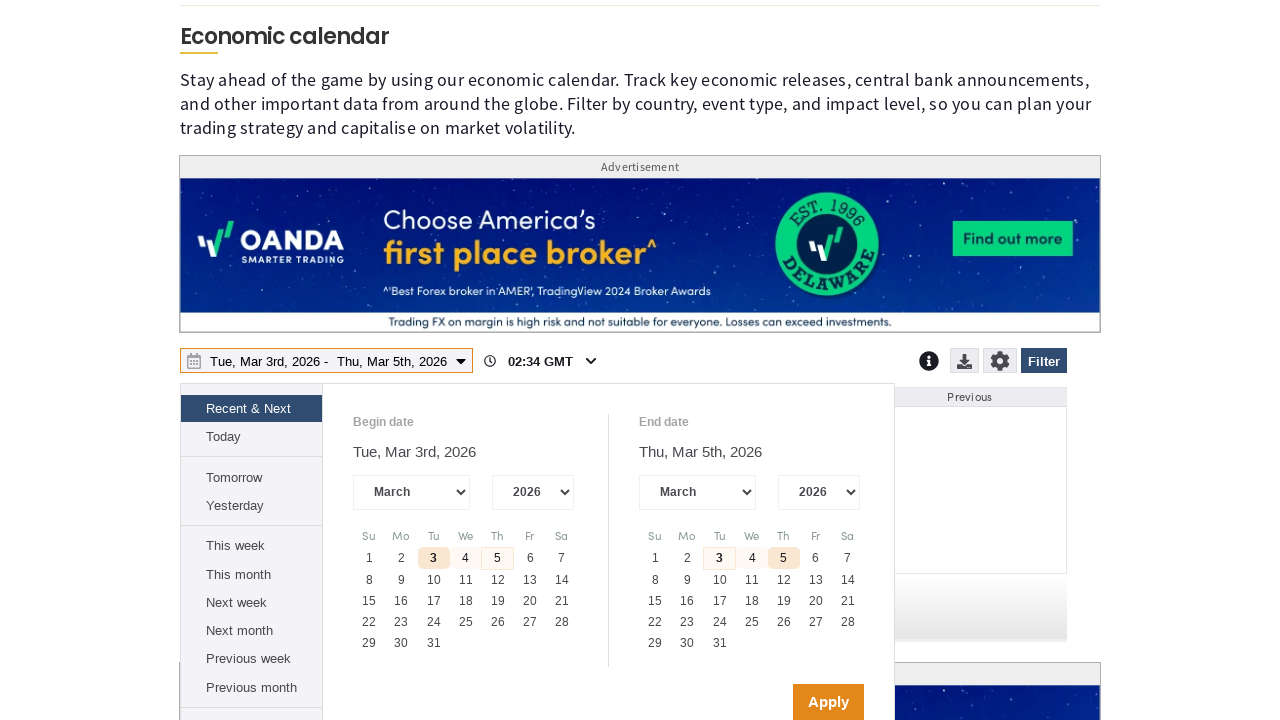

Retrieved list of available years from year dropdown
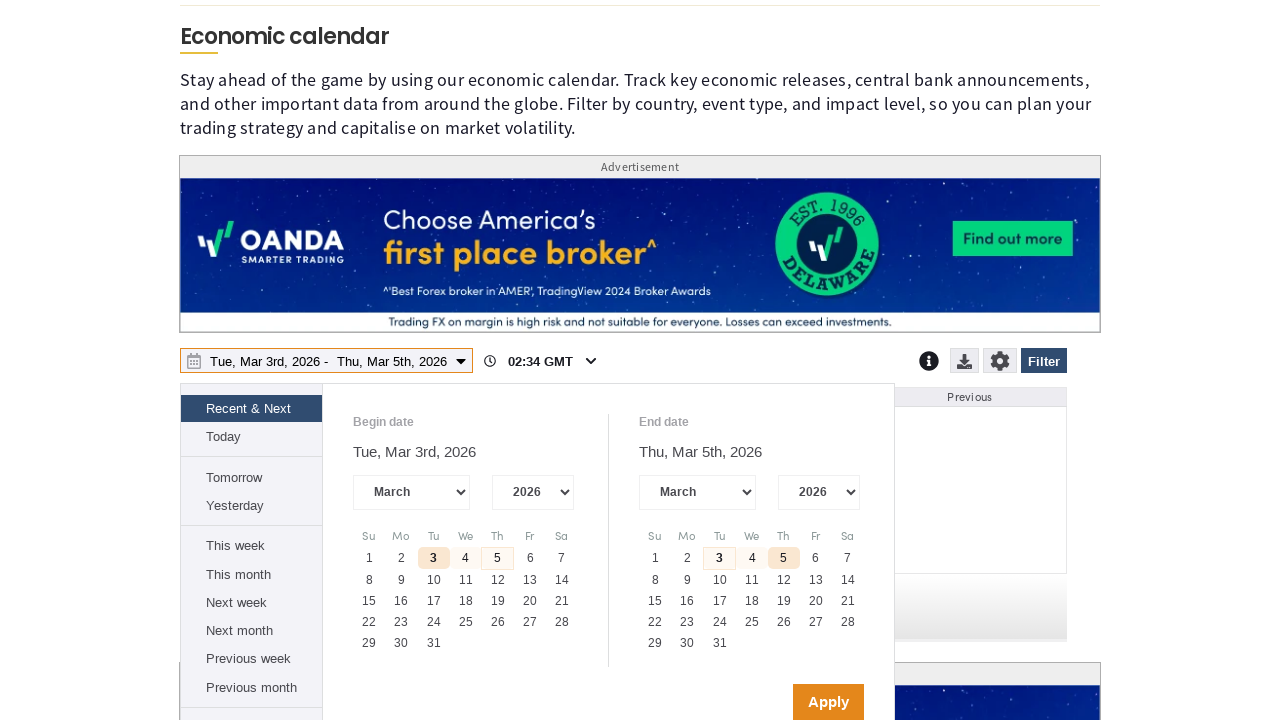

Selected last available year (2027) from year dropdown on internal:role=combobox >> nth=3
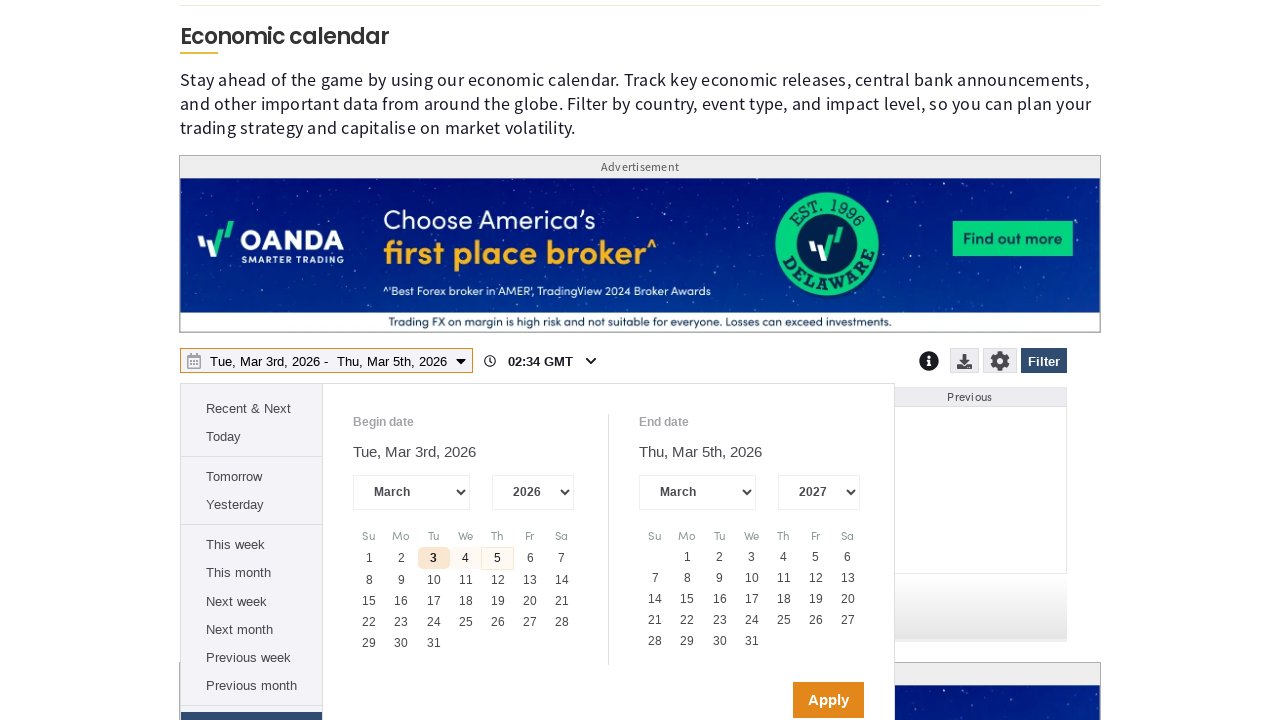

Waited 1200ms for year selection to take effect
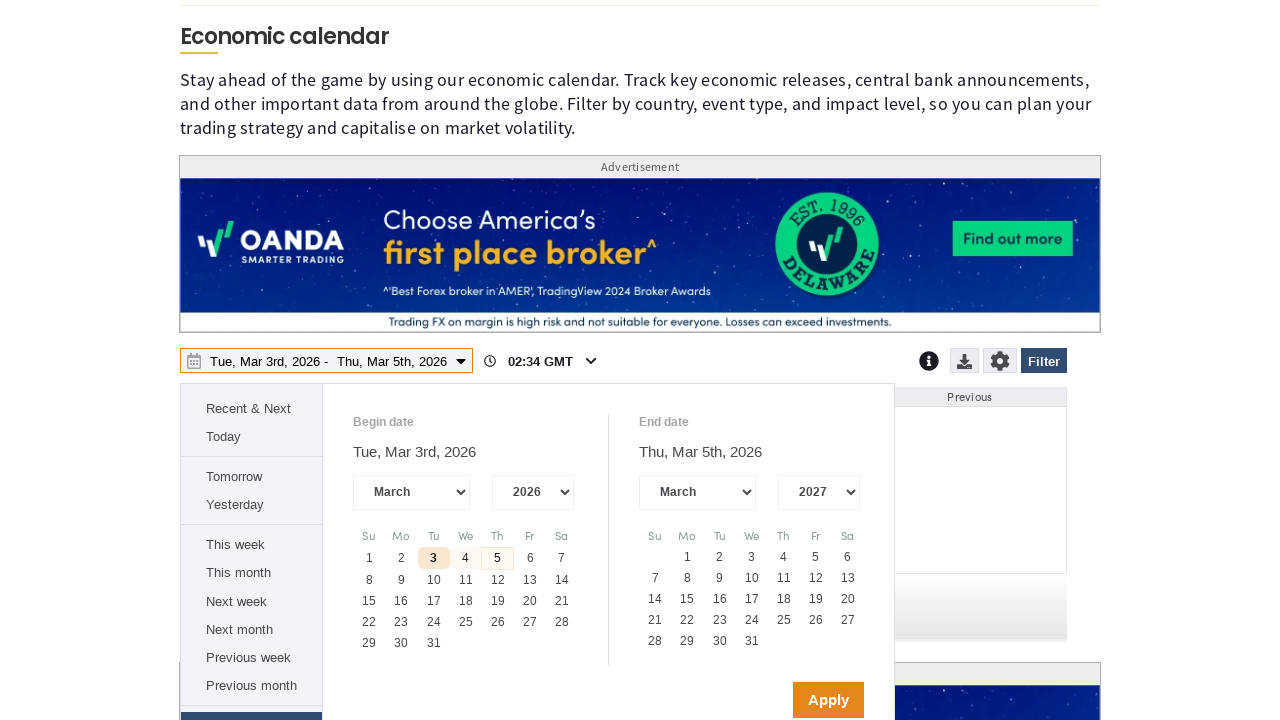

Clicked the last available date in the calendar grid at (752, 641) on div[role='gridcell']:not([aria-disabled='true']) >> nth=-1
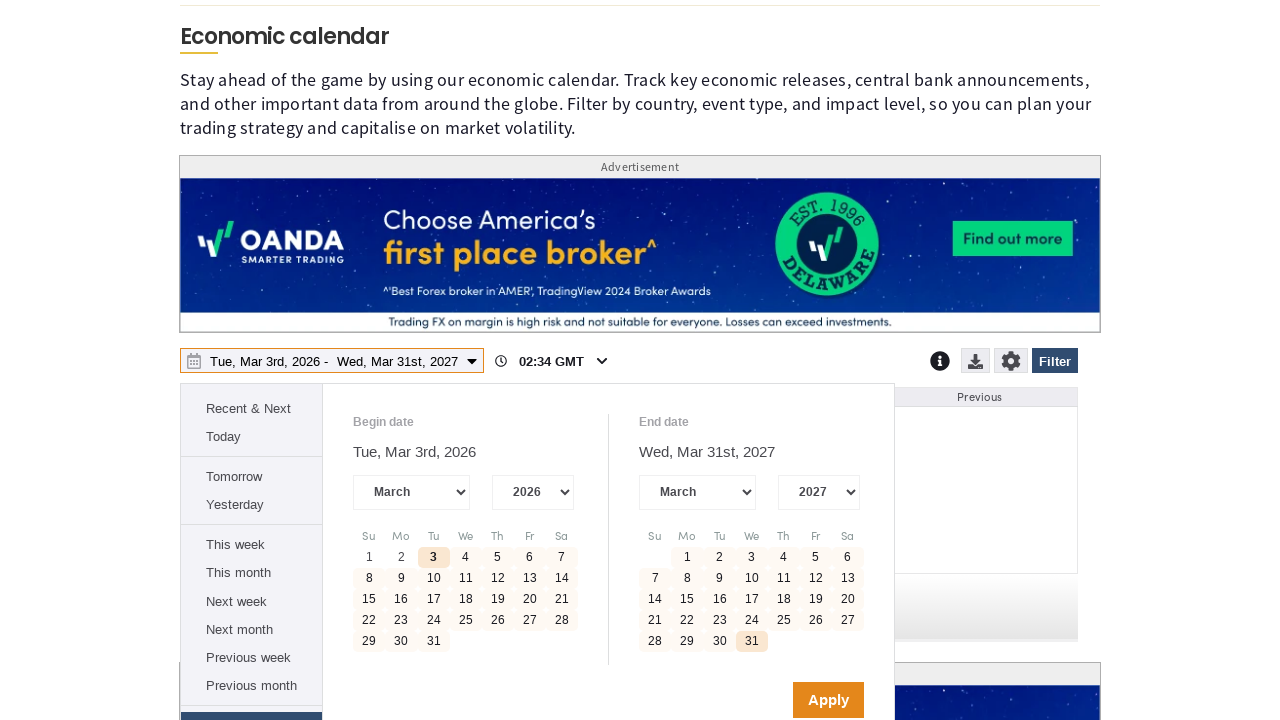

Waited 1200ms after date selection
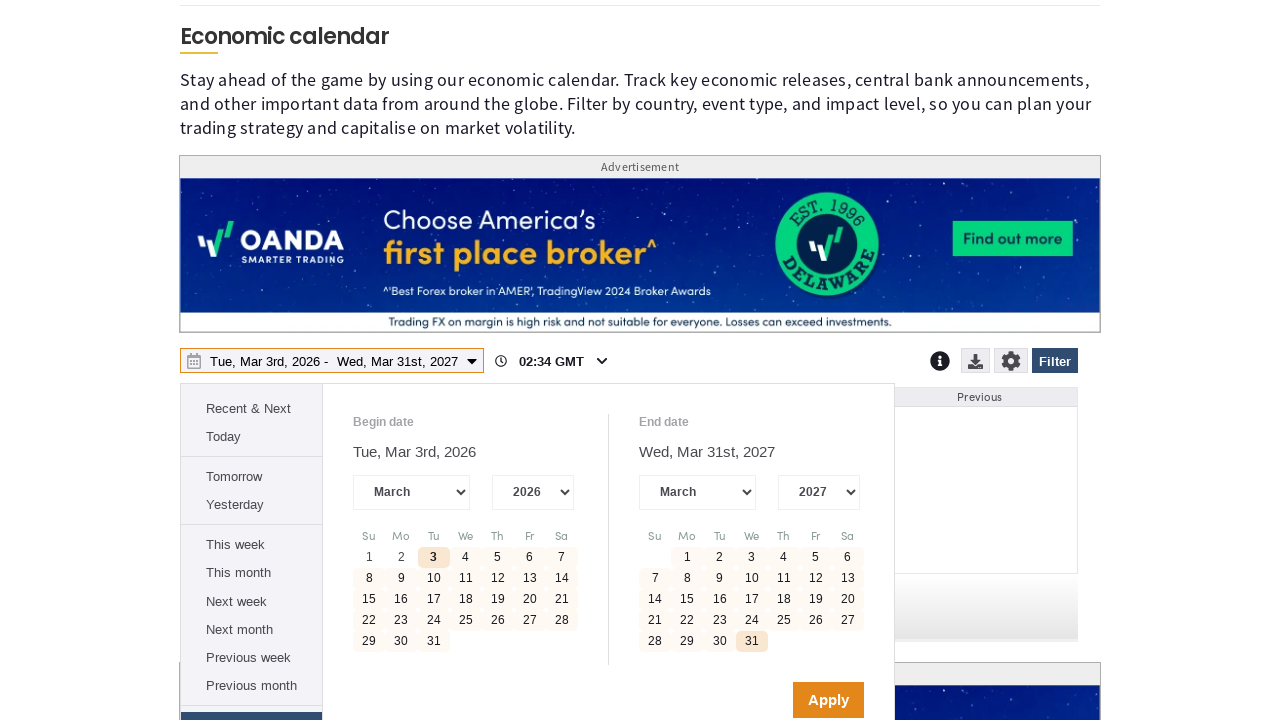

Clicked Apply button to confirm date range selection at (828, 700) on internal:role=button[name="Apply"i]
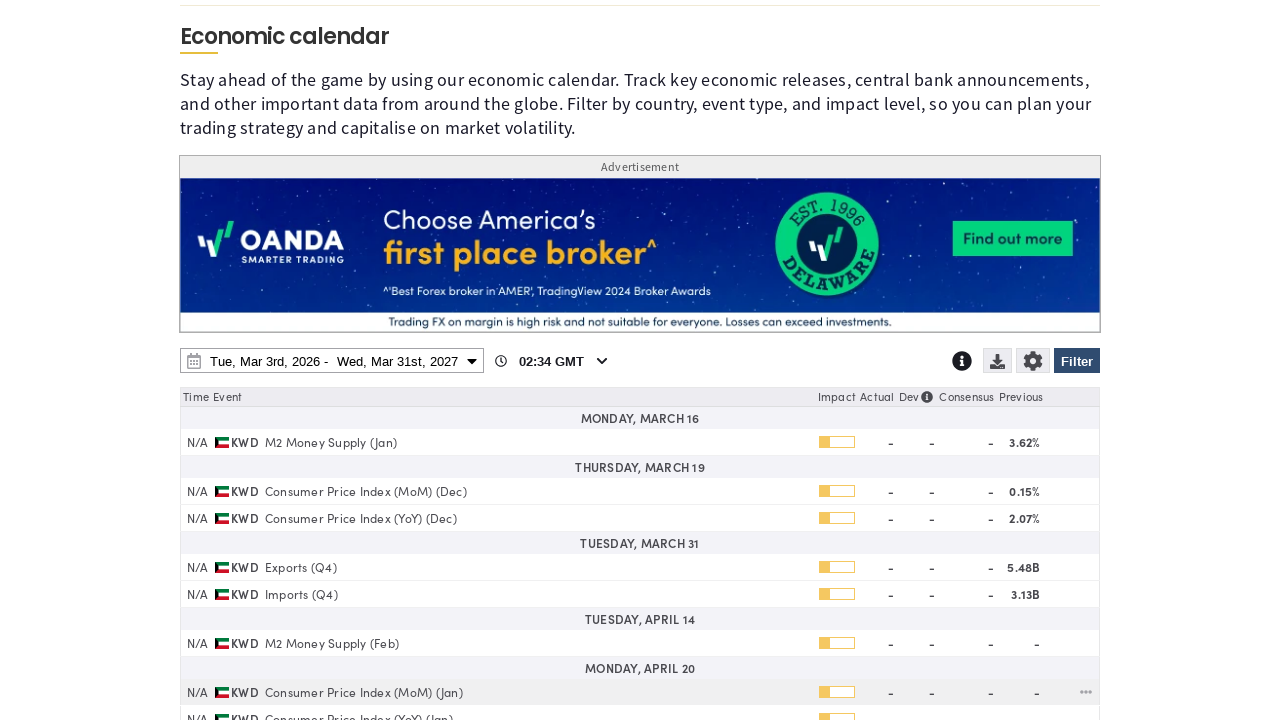

Waited 1500ms for date range to be applied
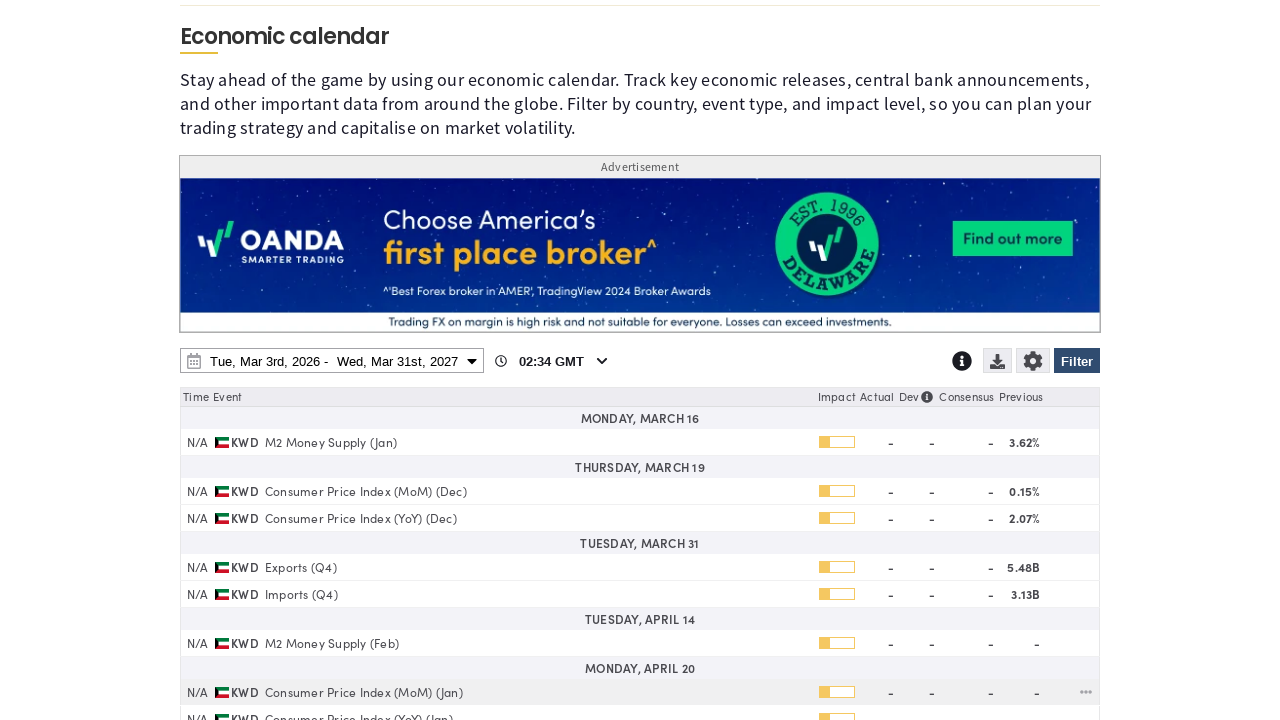

Clicked download menu button to open download options at (1000, 363) on .fxs_selectable-wrapper
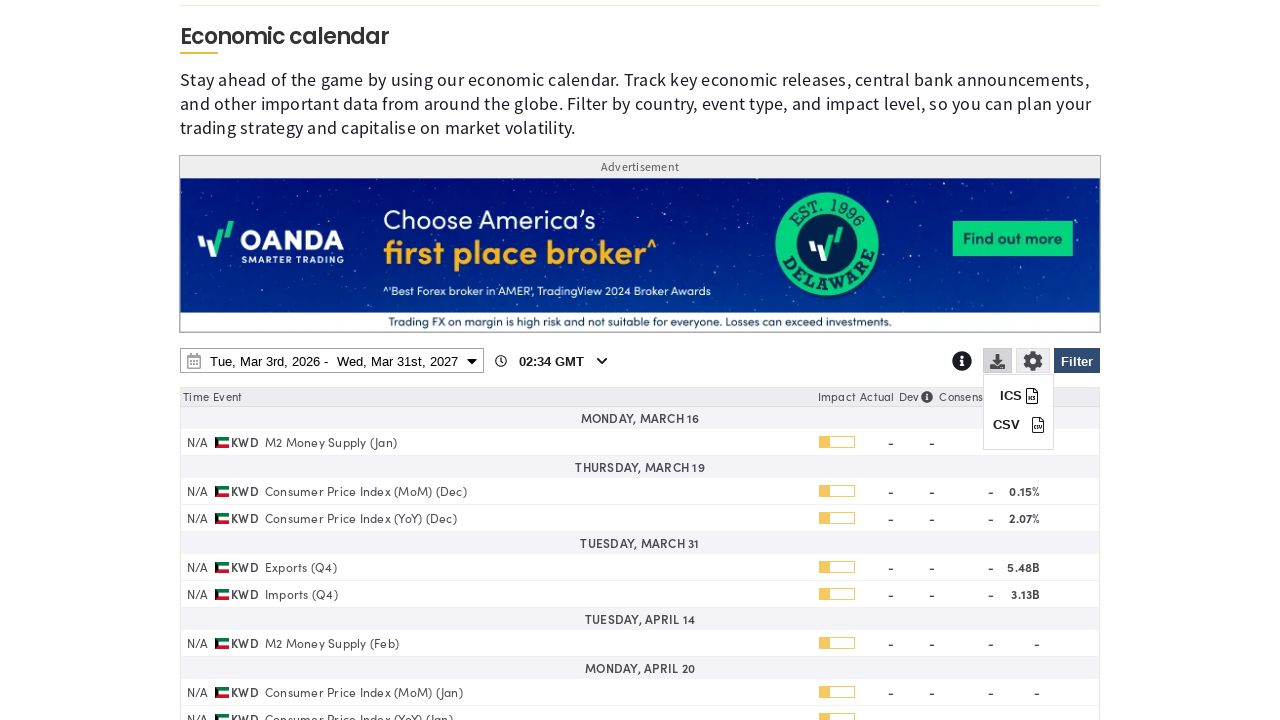

Verified ICS export option is available in download menu
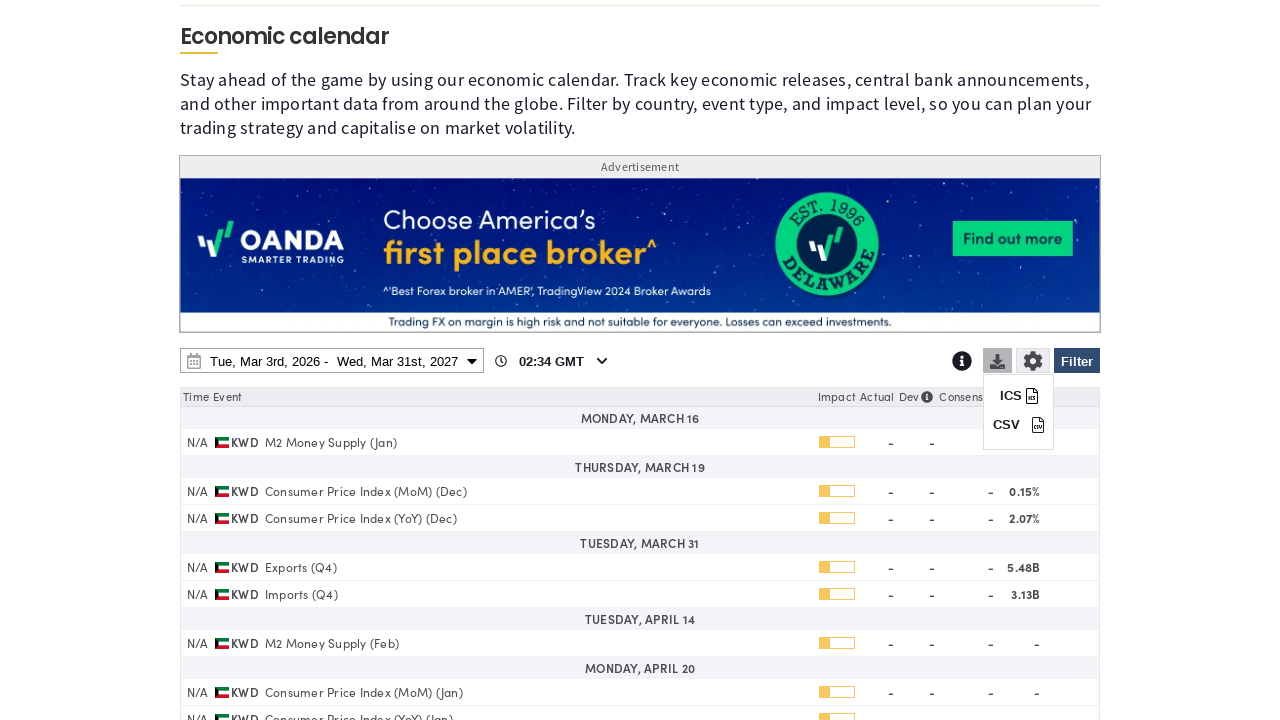

Verified CSV export option is available in download menu
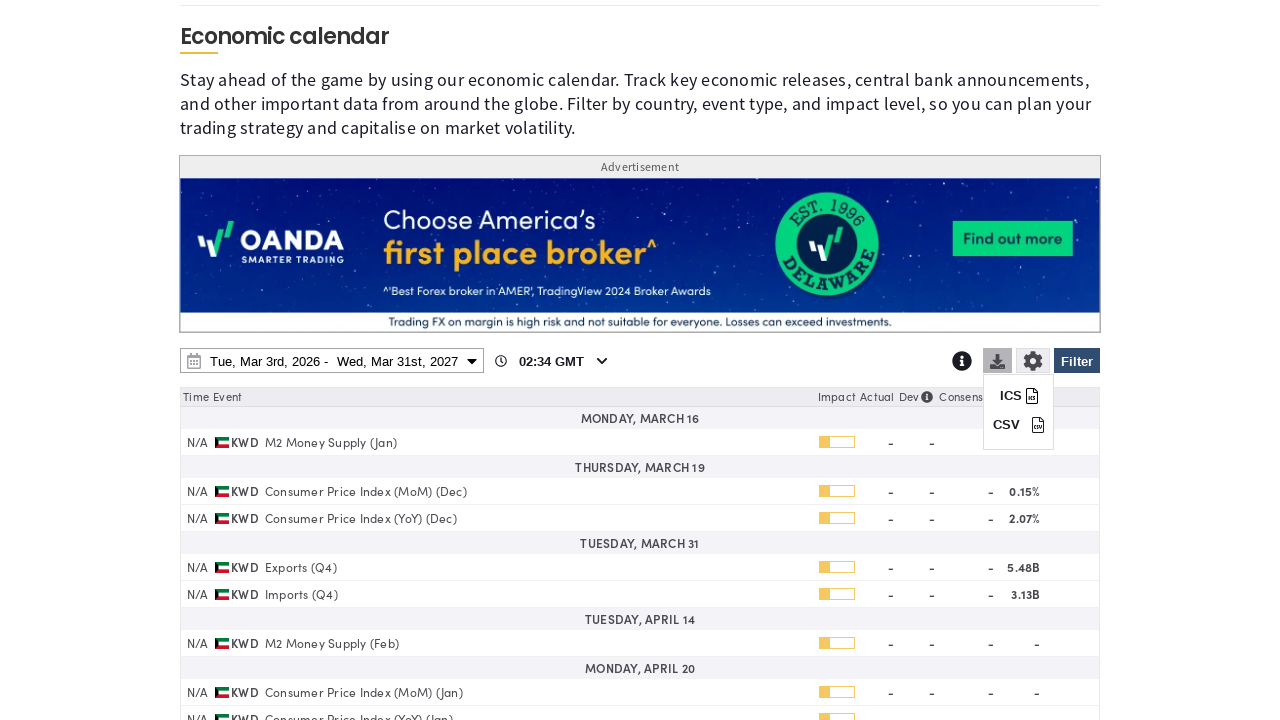

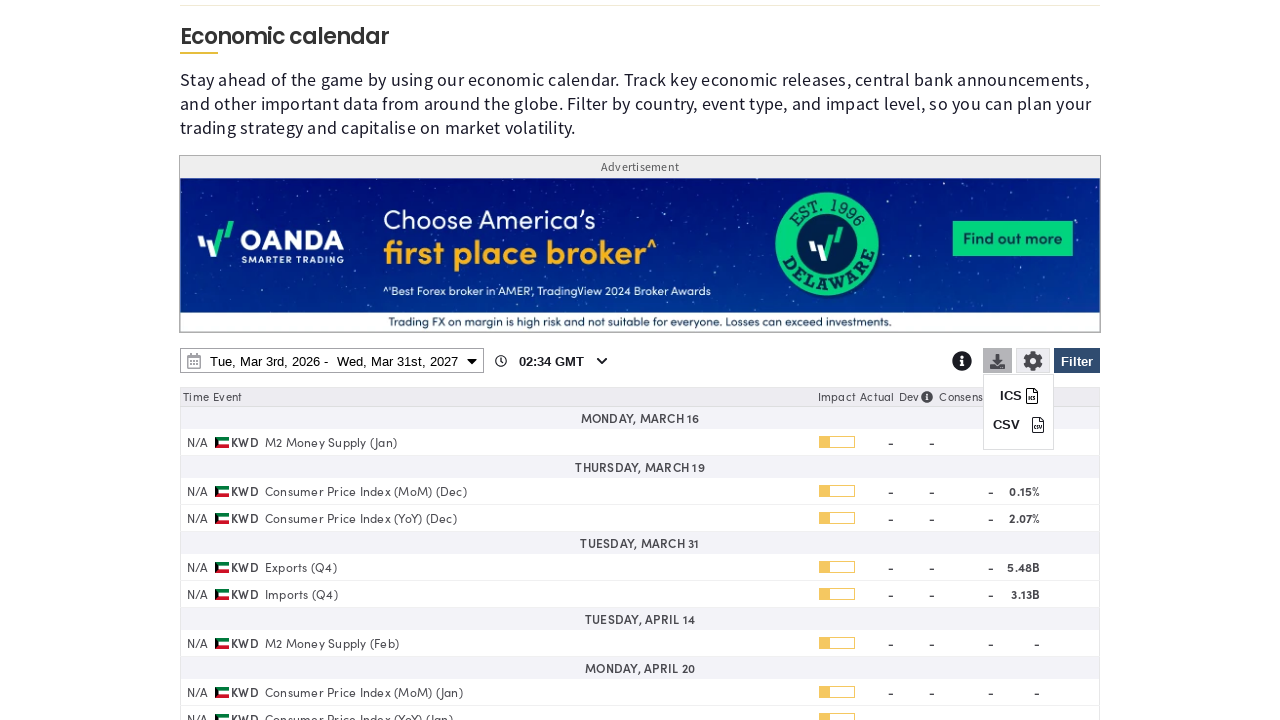